Tests the text box form on demoqa.com by filling all form fields (full name, email, current address, permanent address) and verifying the output is displayed correctly.

Starting URL: https://demoqa.com/text-box

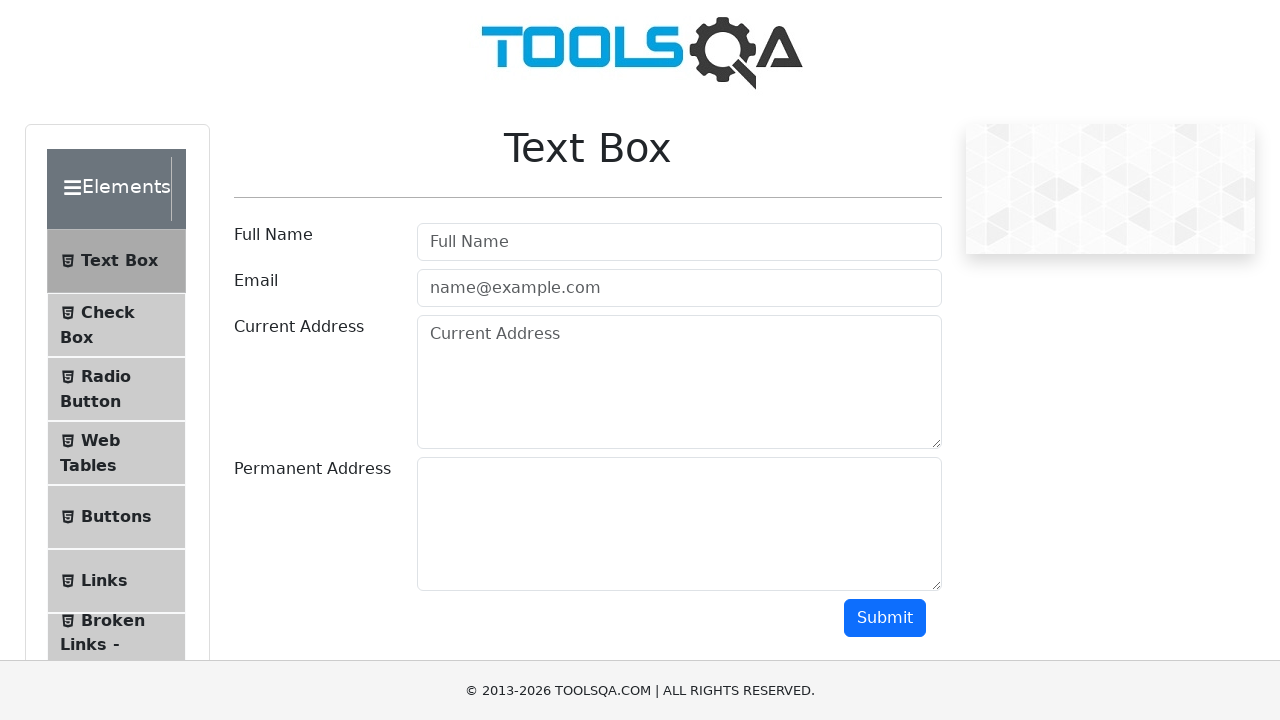

Filled Full Name field with 'John Anderson' on #userName
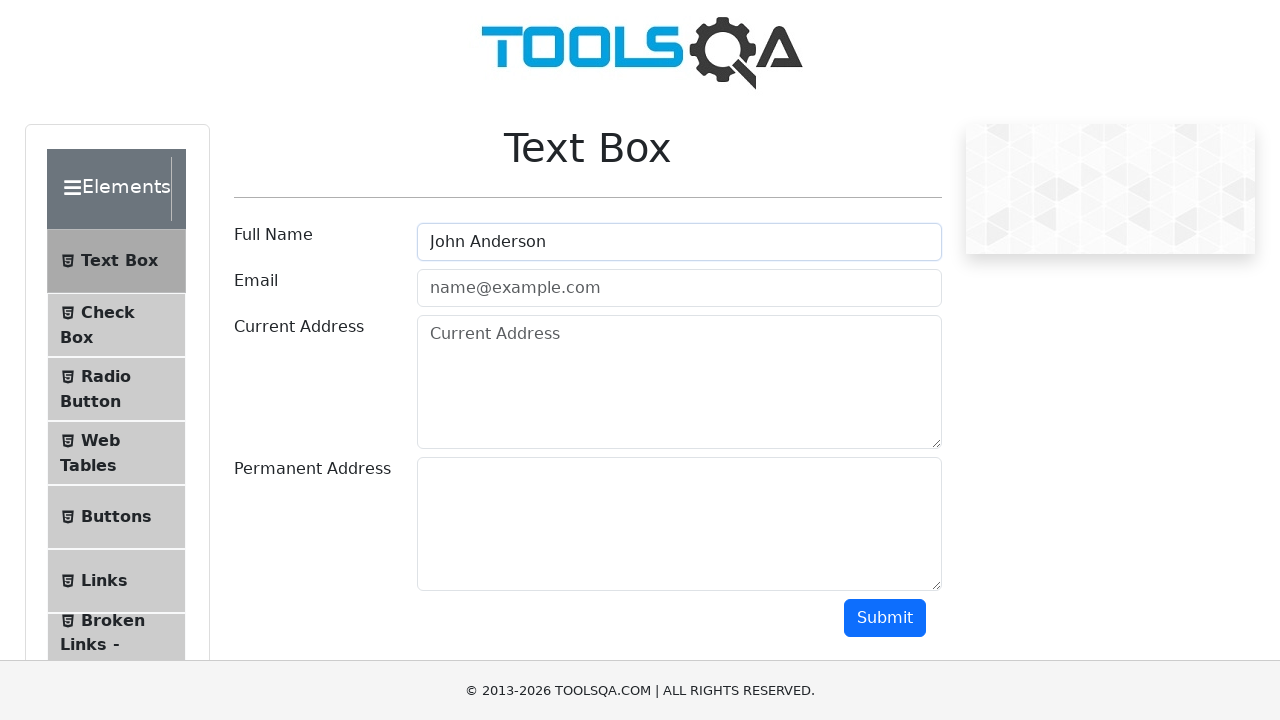

Filled Email field with 'john.anderson@testmail.com' on #userEmail
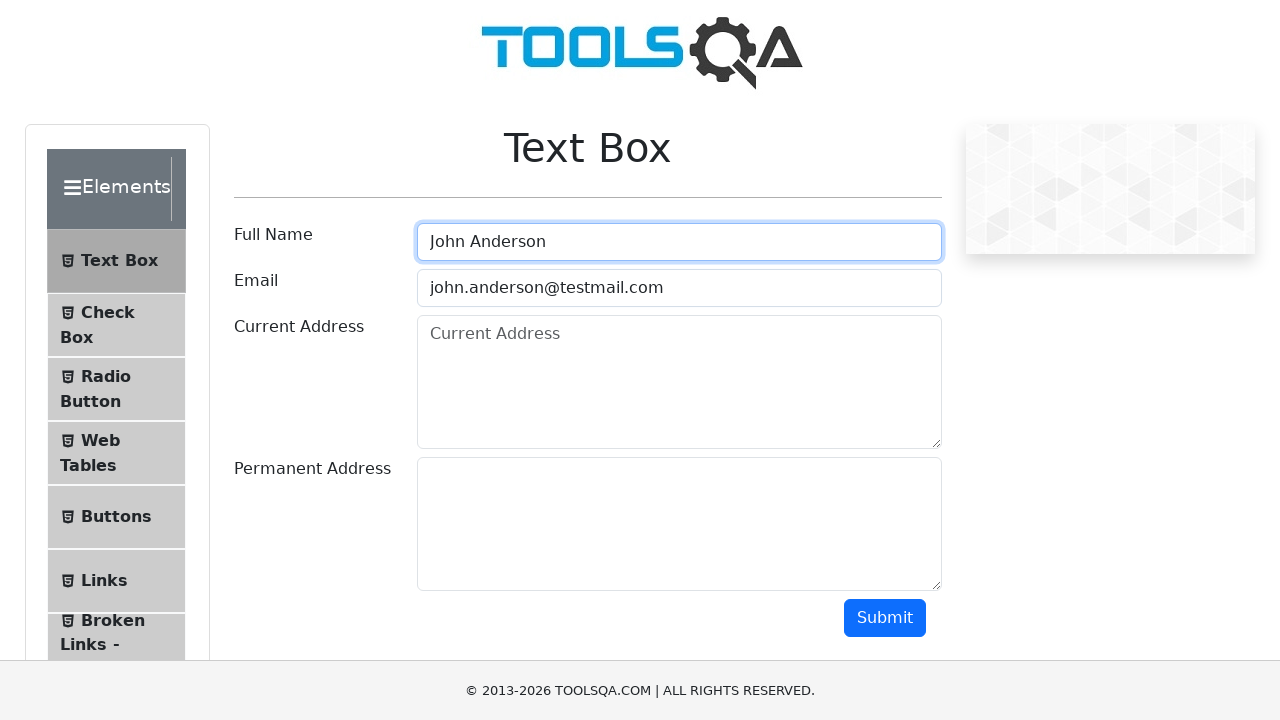

Filled Current Address field with '123 Main Street, Apt 4B, New York, NY 10001' on #currentAddress
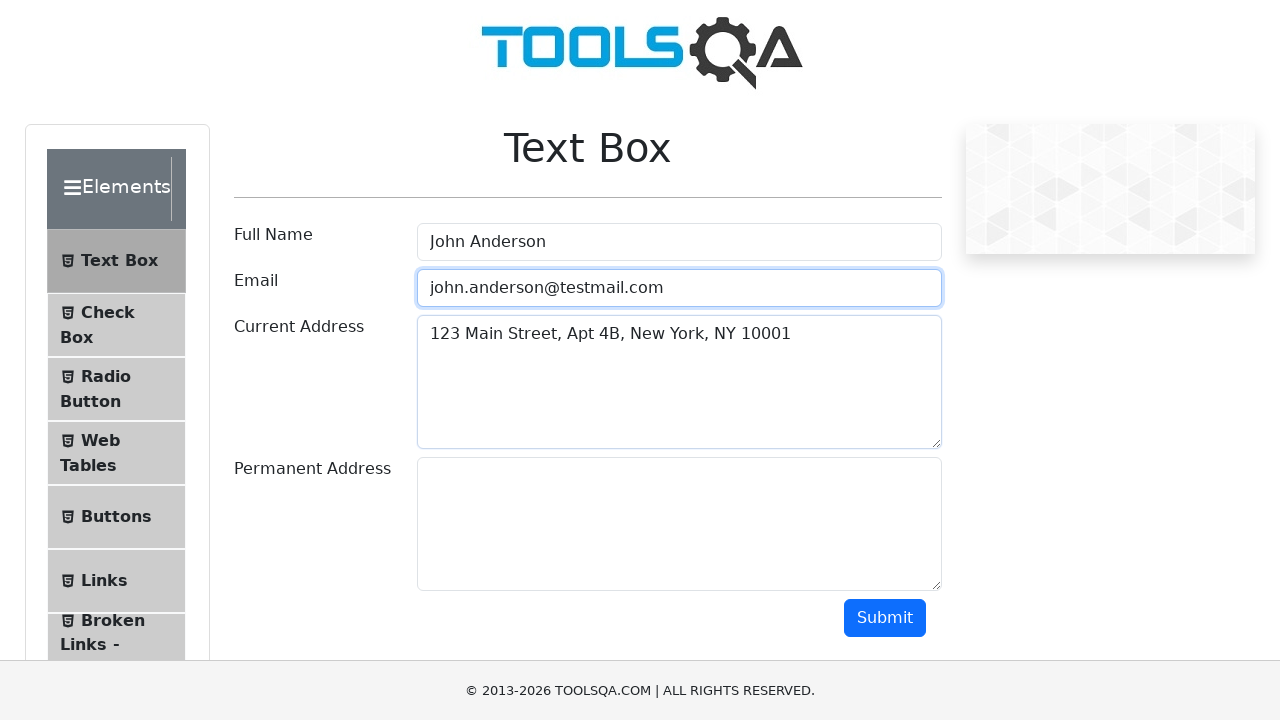

Filled Permanent Address field with '456 Oak Avenue, Los Angeles, CA 90001' on #permanentAddress
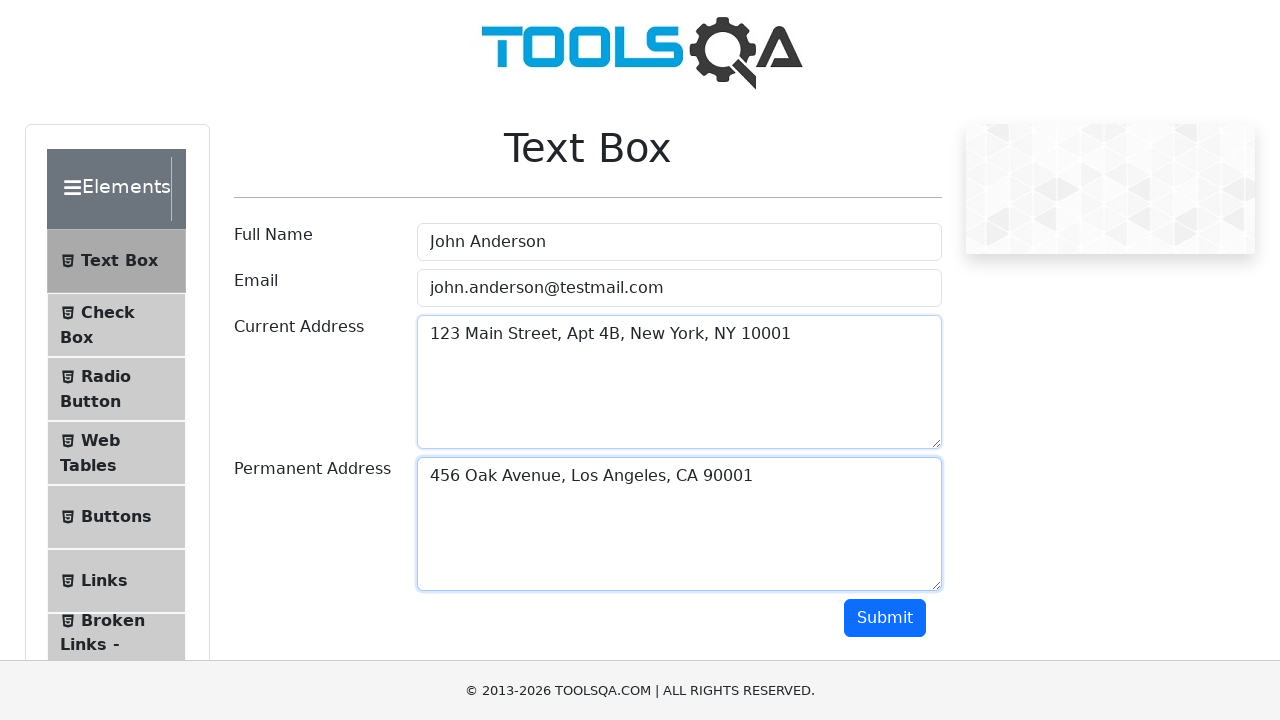

Clicked Submit button to submit the form at (885, 618) on #submit
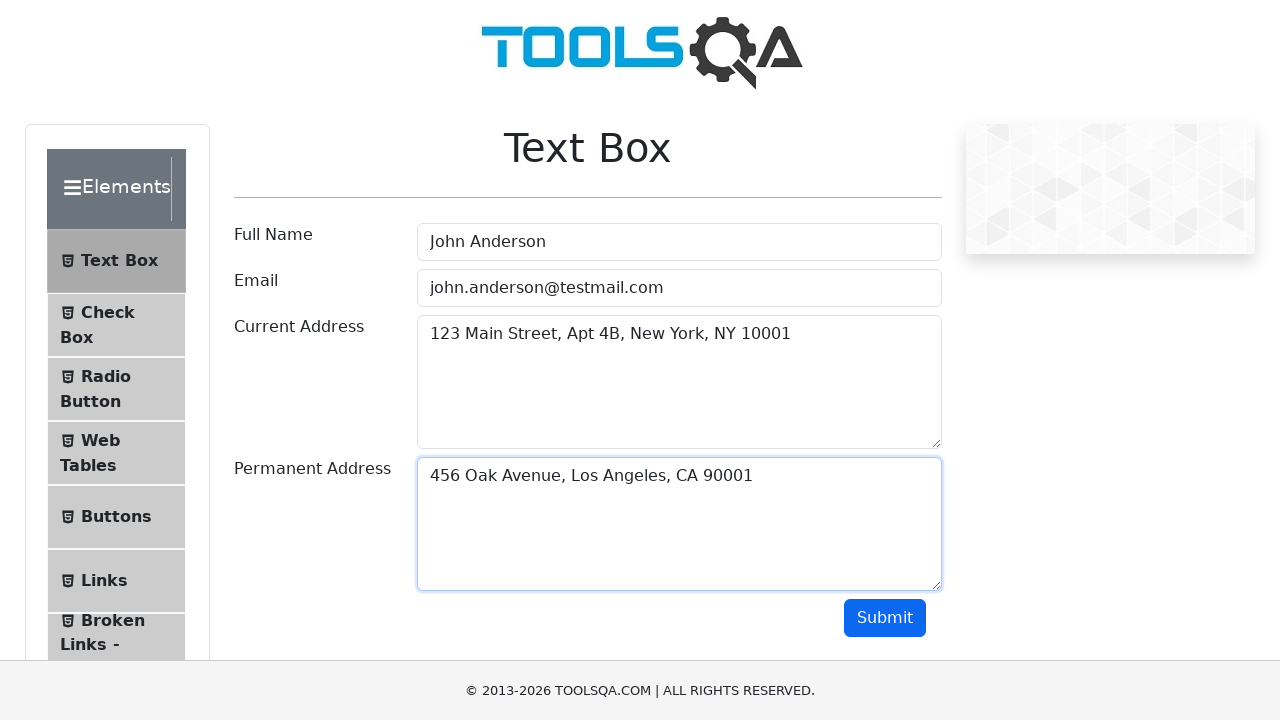

Form output section appeared, confirming successful submission
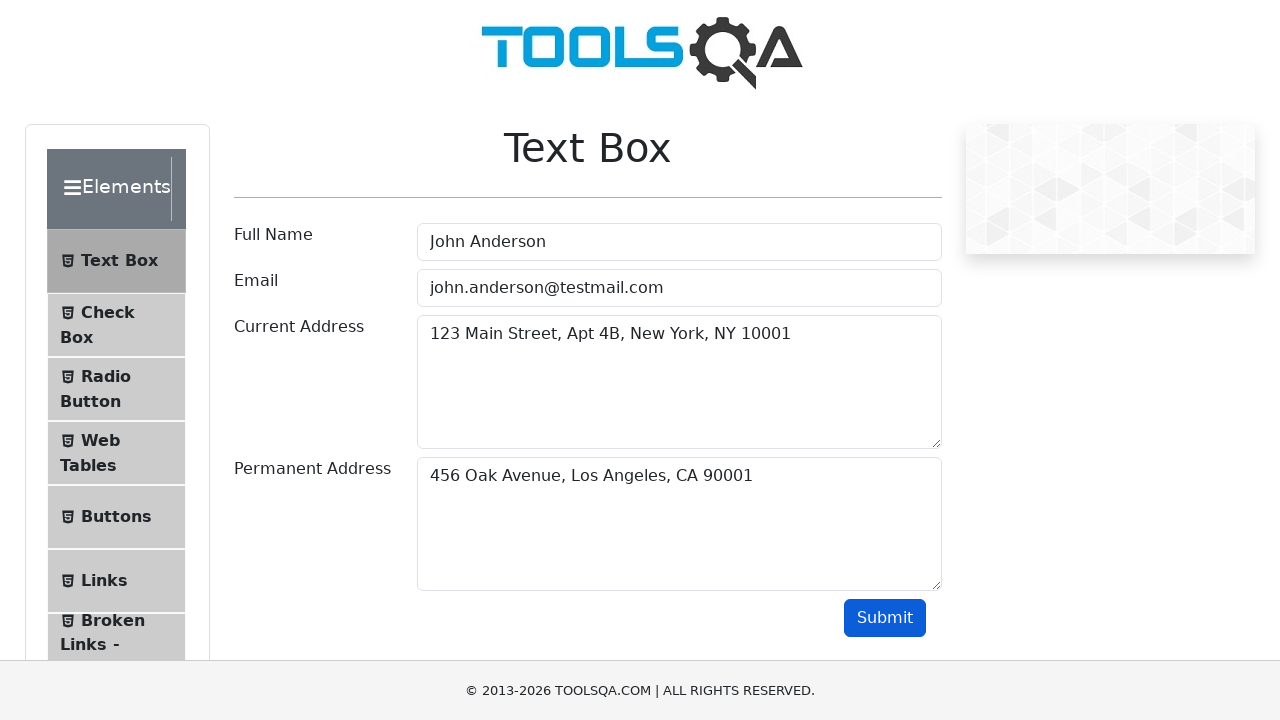

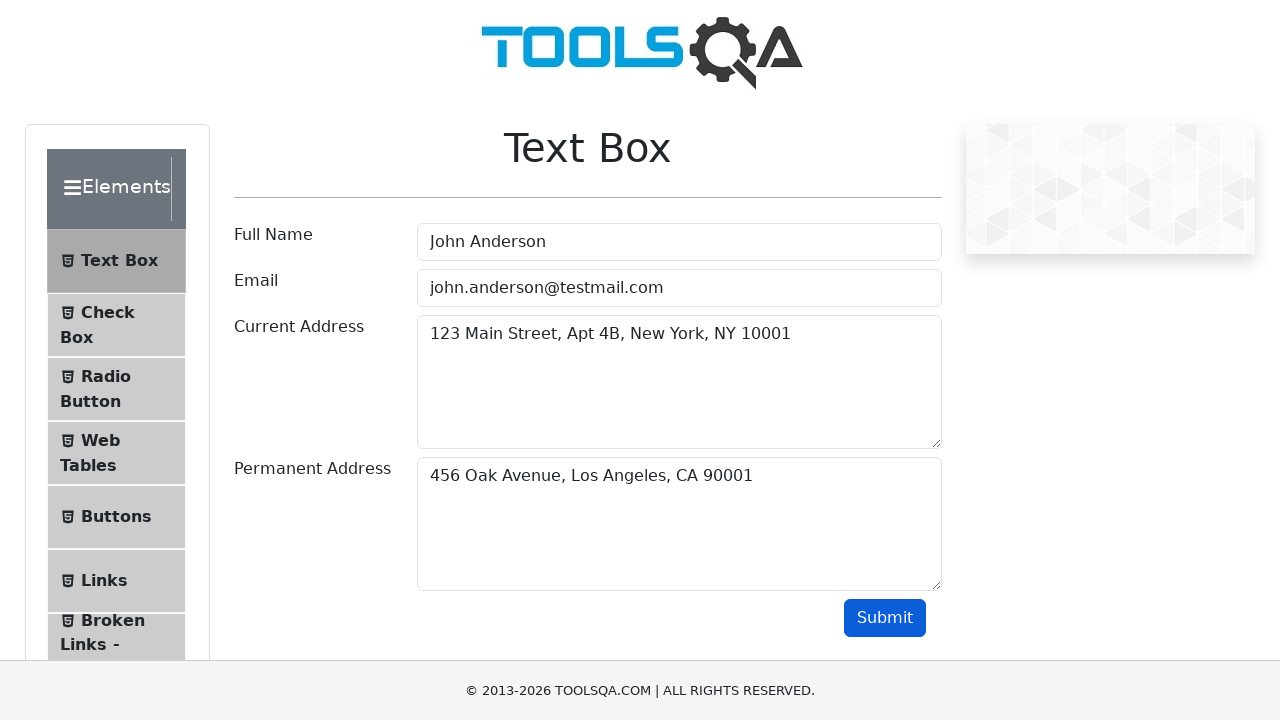